Tests jQuery UI drag and drop functionality by dragging an element and dropping it onto a target area

Starting URL: http://jqueryui.com/demos/droppable/

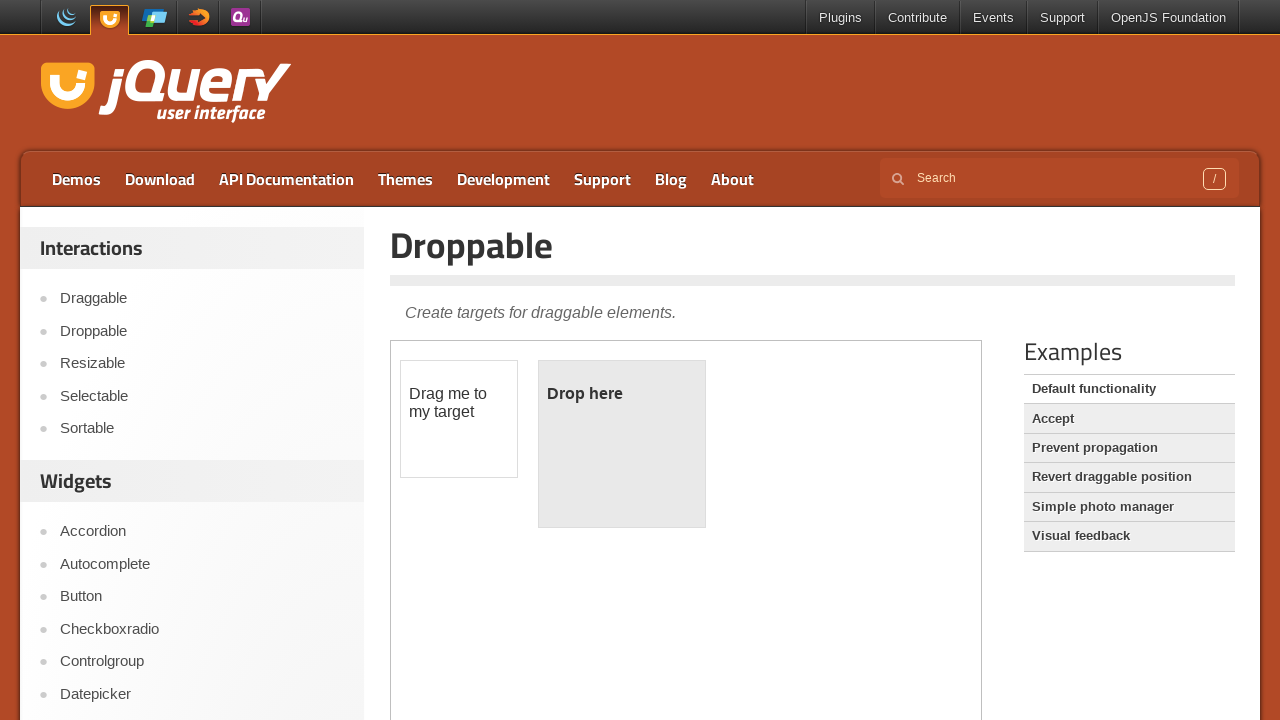

Located the iframe containing the drag and drop demo
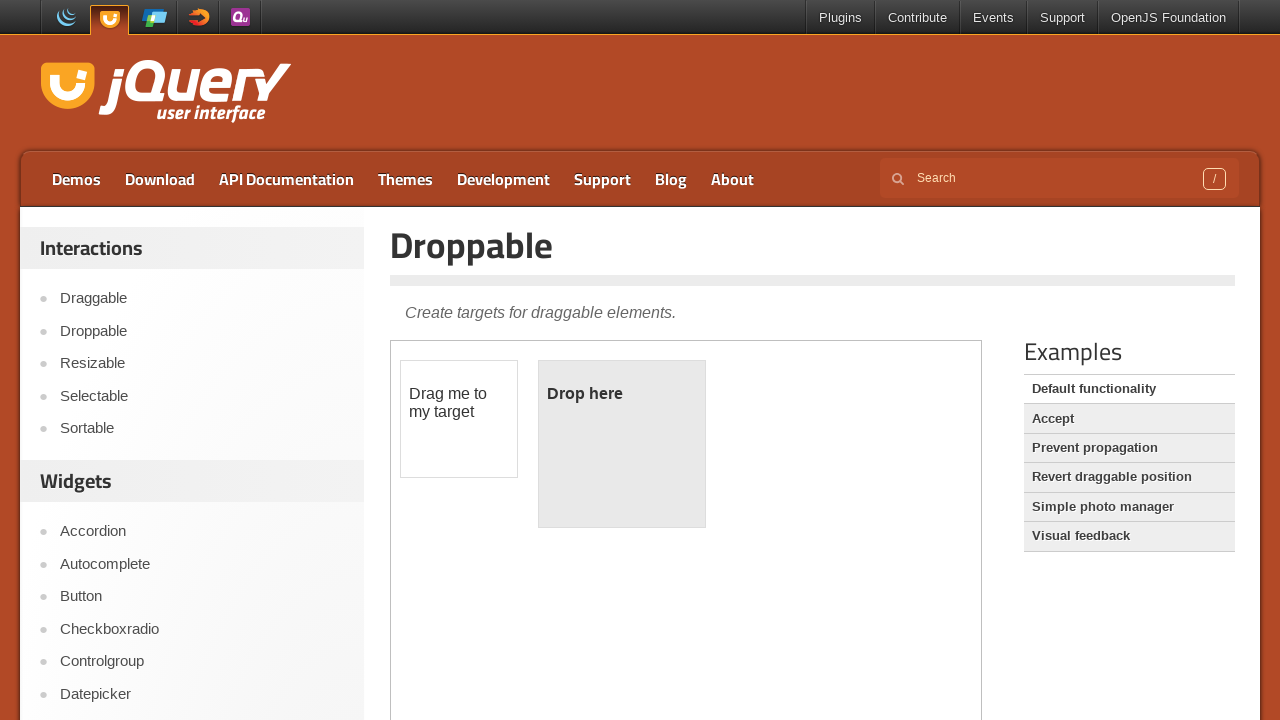

Located the draggable element
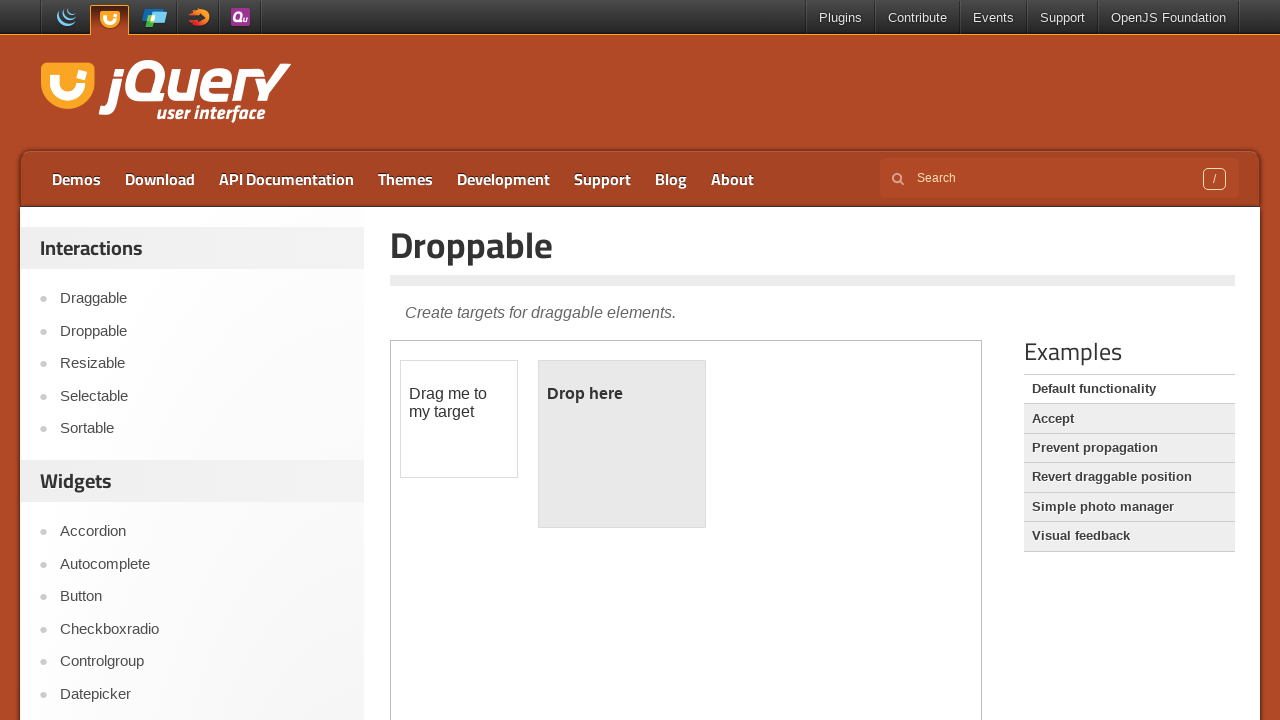

Located the droppable target element
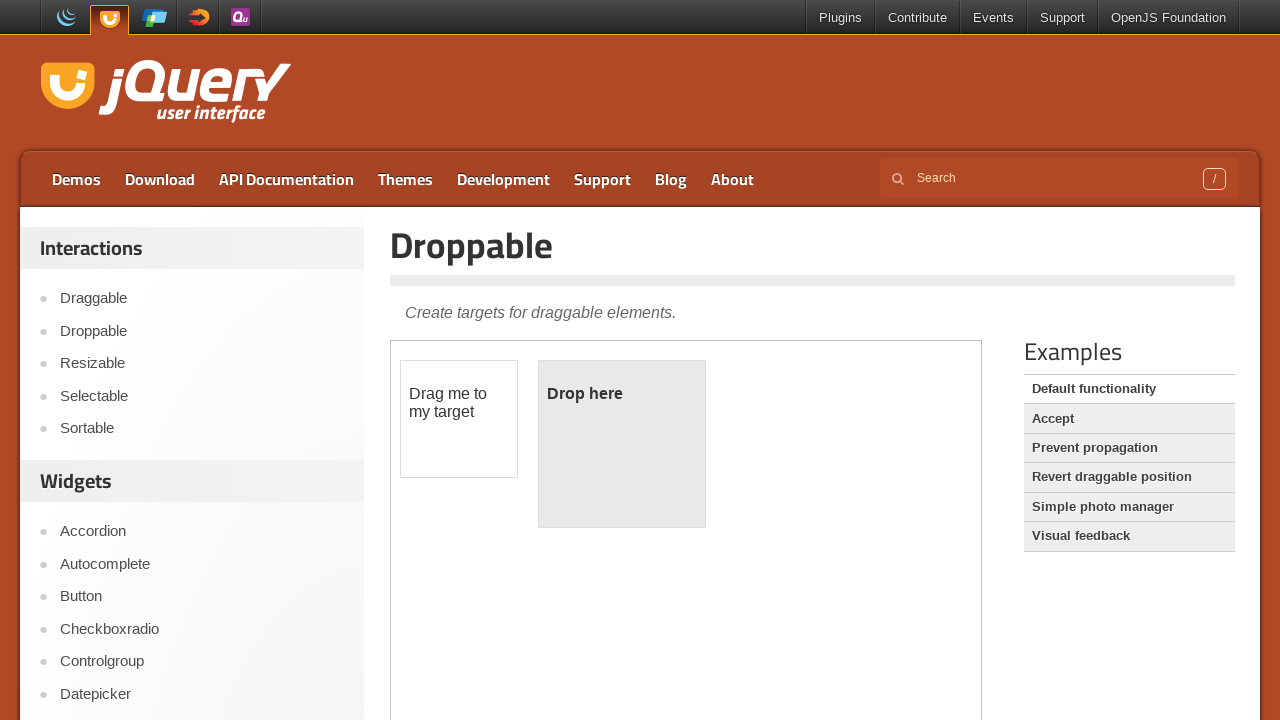

Dragged element onto the droppable target at (622, 444)
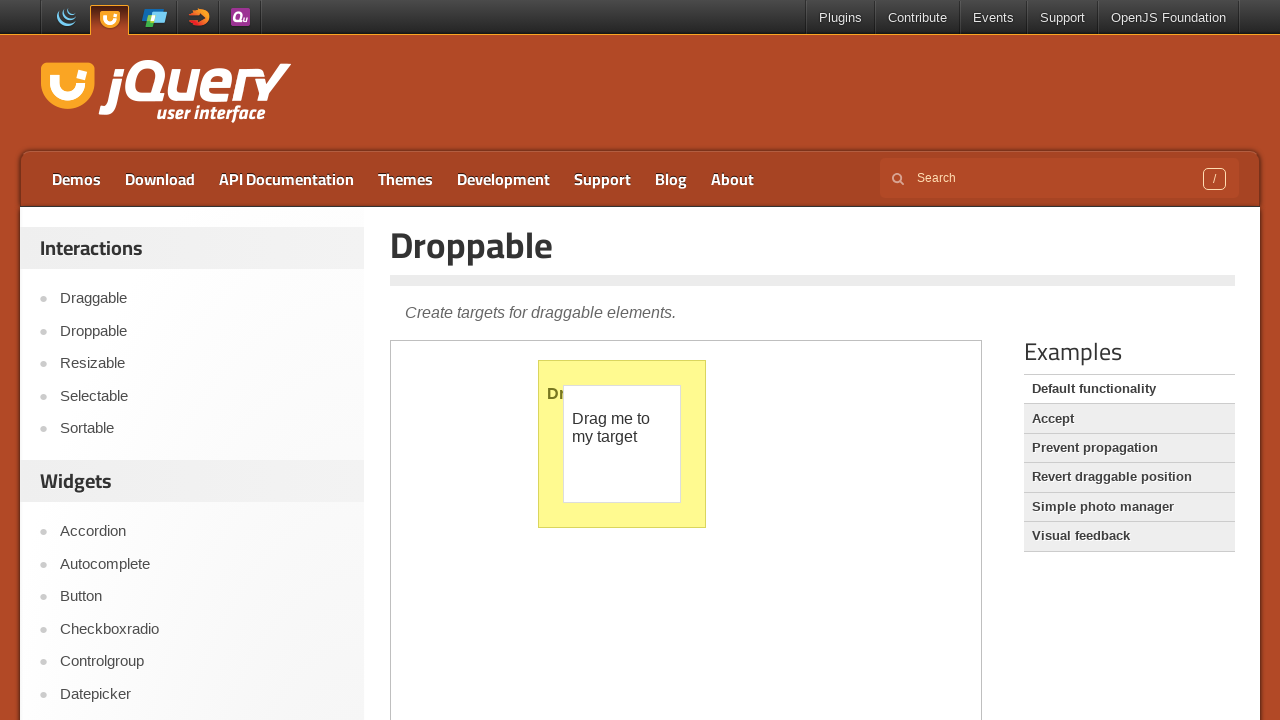

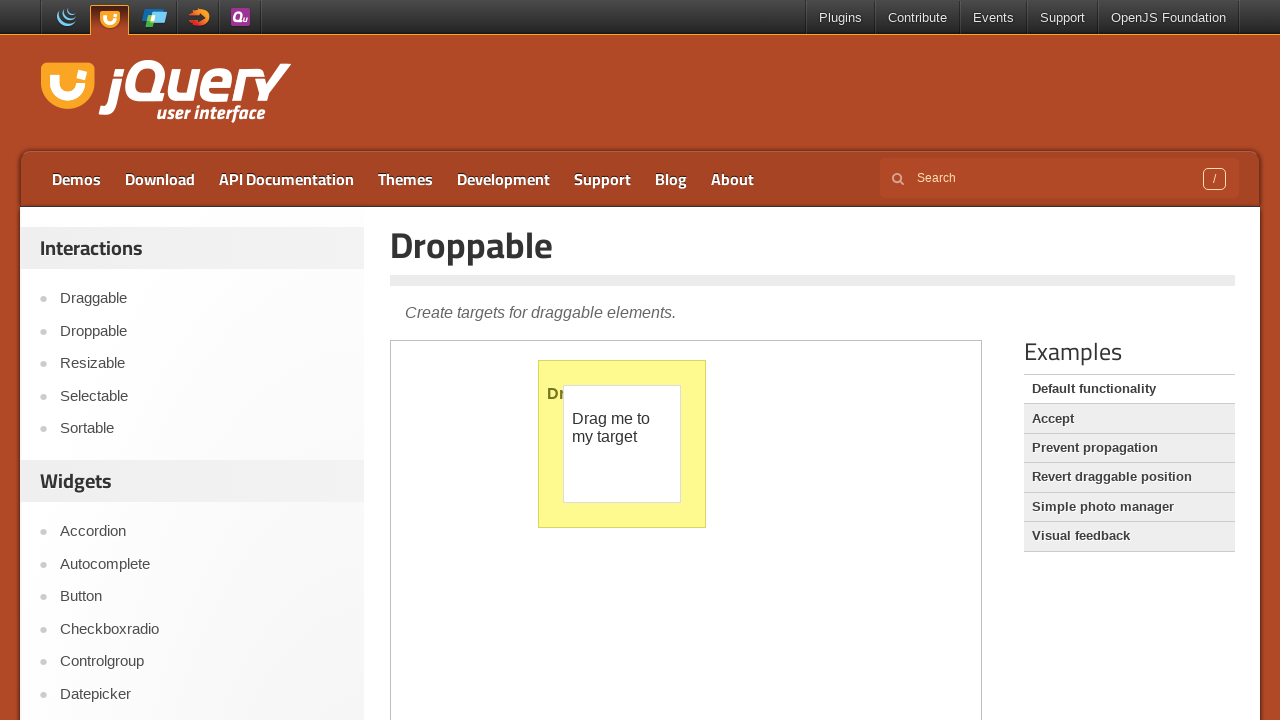